Tests jQuery UI draggable functionality by dragging an element to multiple positions using drag and drop actions

Starting URL: https://jqueryui.com/draggable

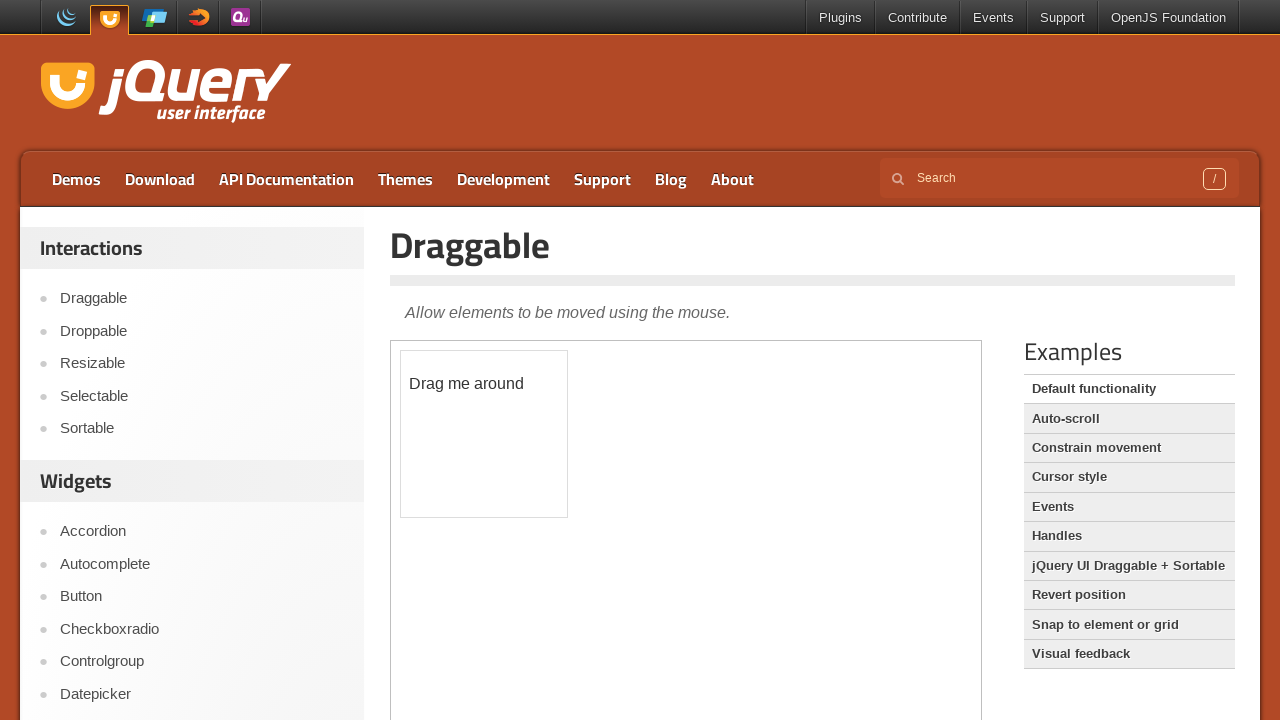

Located the iframe containing the draggable demo
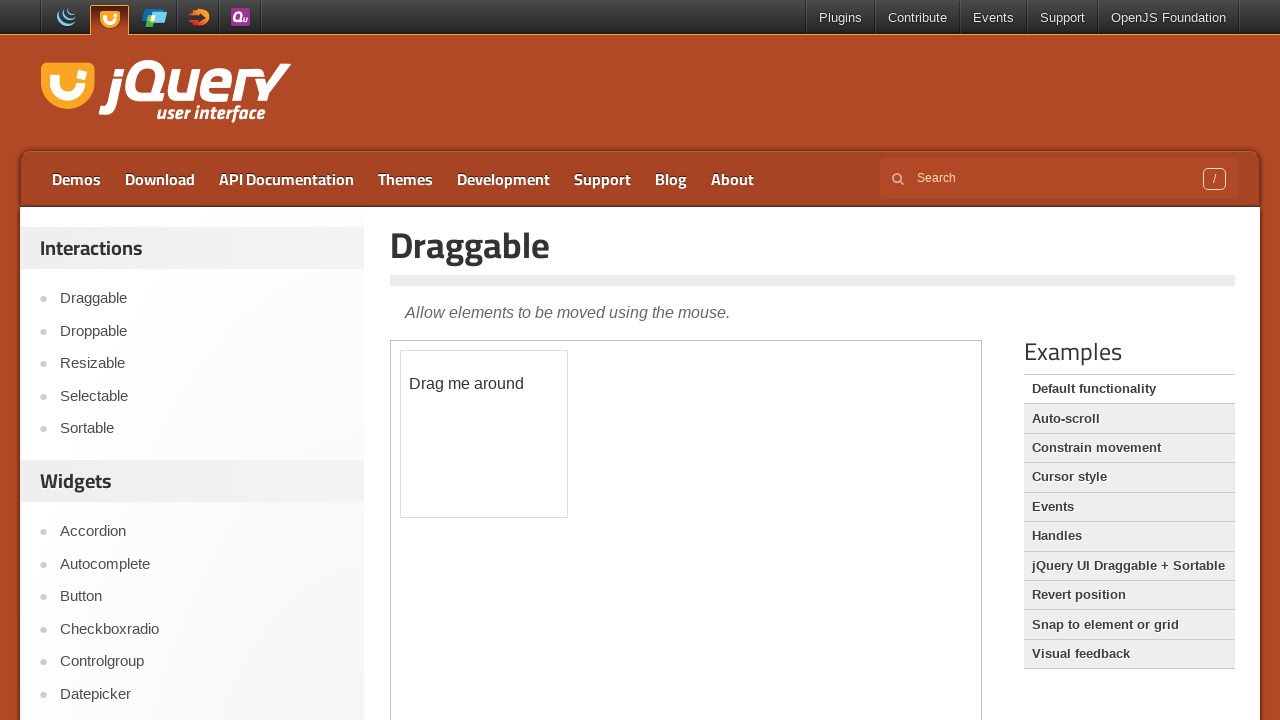

Located the draggable element with ID 'draggable'
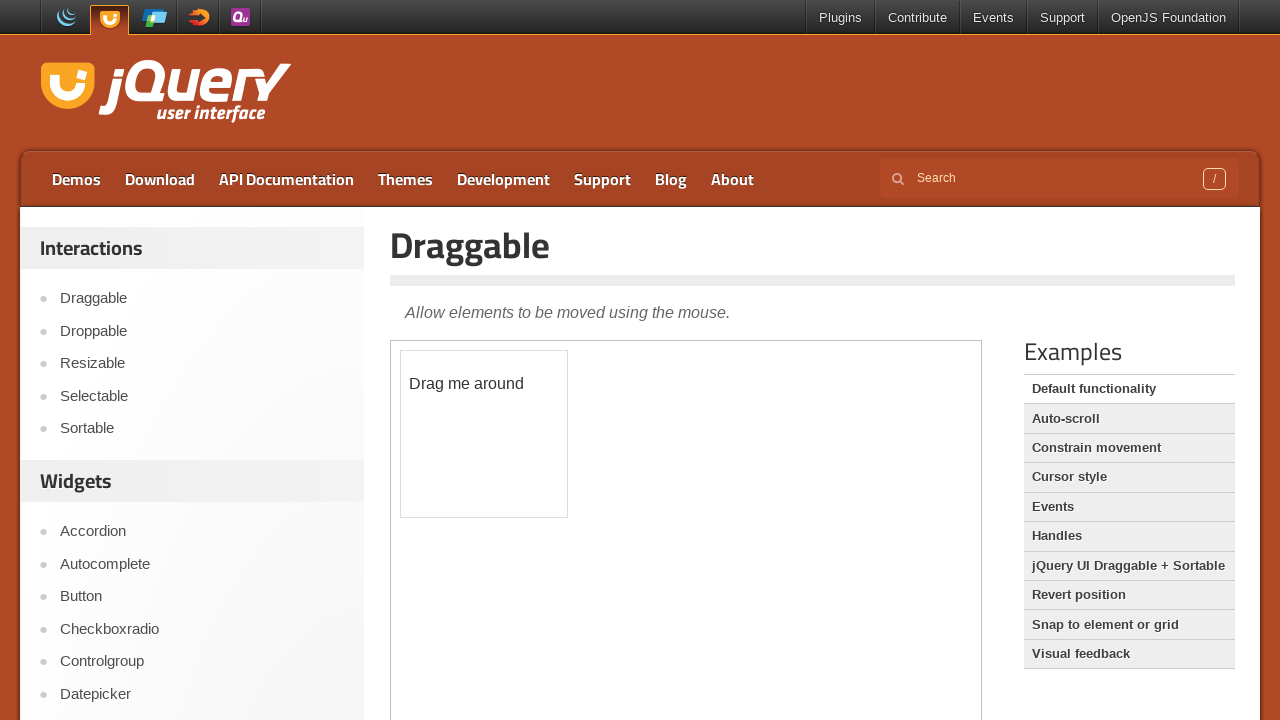

Retrieved bounding box of the draggable element
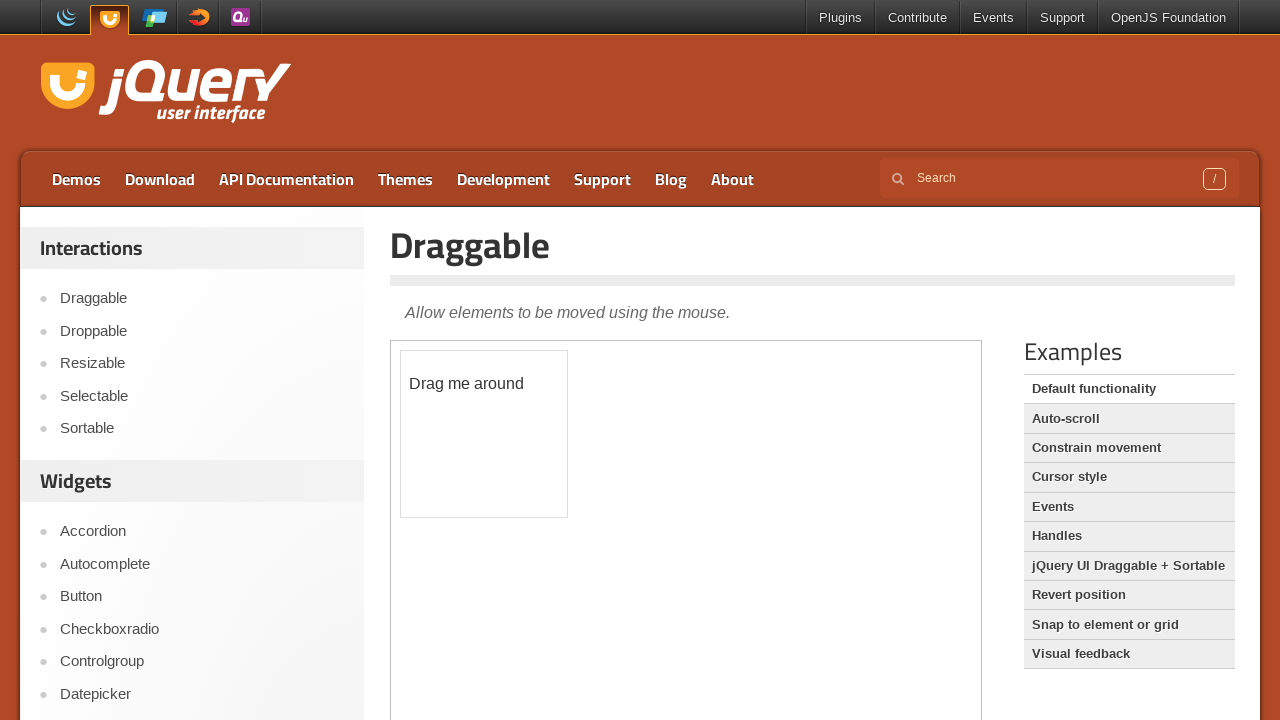

Moved mouse to initial position of draggable element at (484, 434)
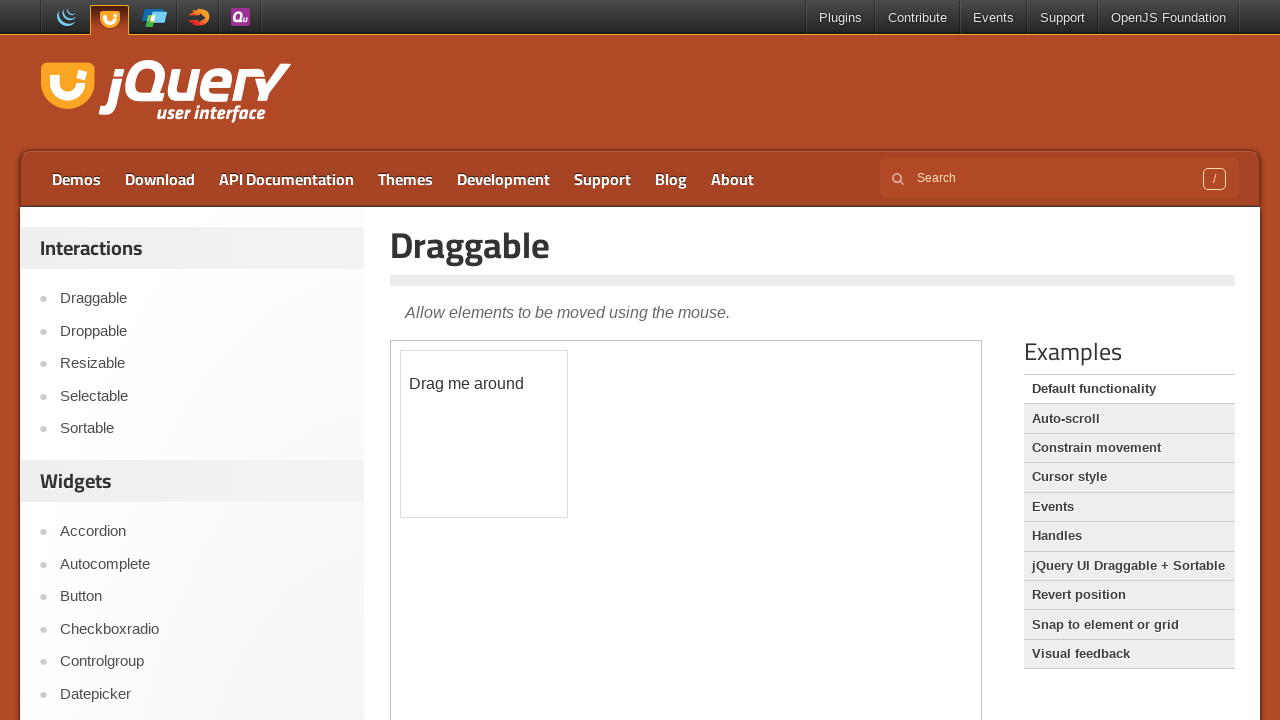

Pressed mouse button down at initial position at (484, 434)
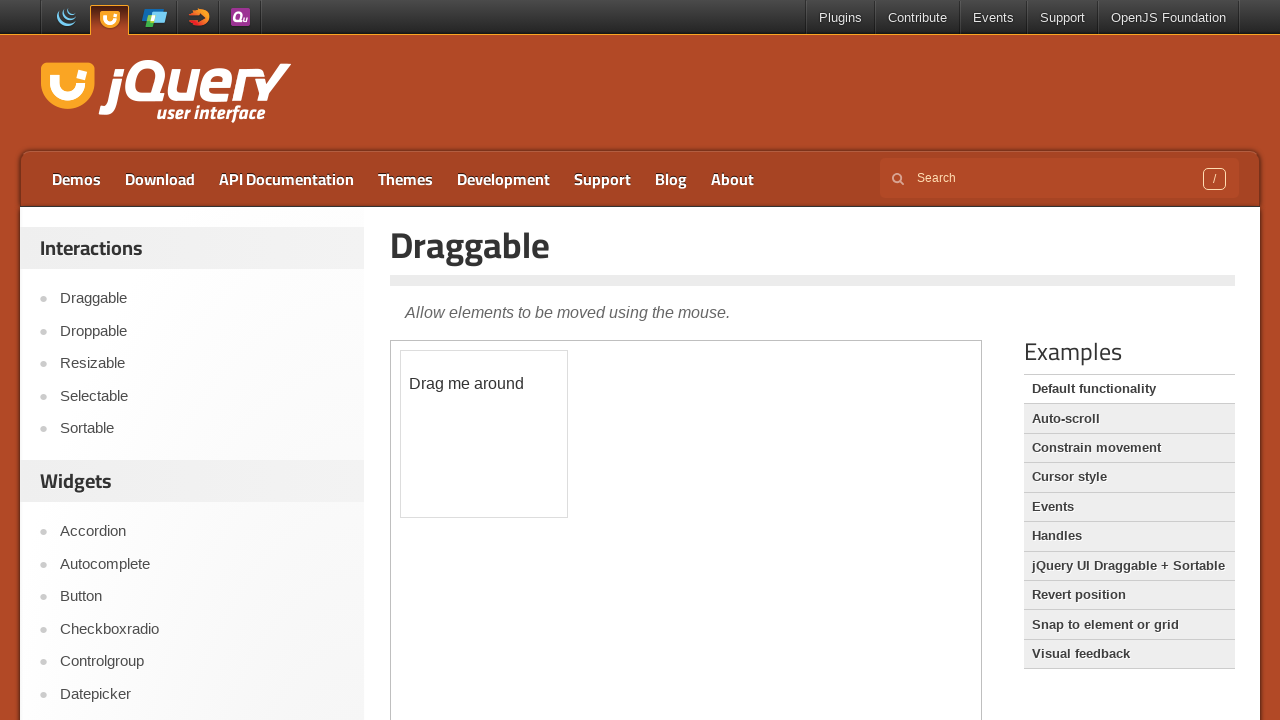

Dragged element right and down (first drag to +80, +90) at (564, 524)
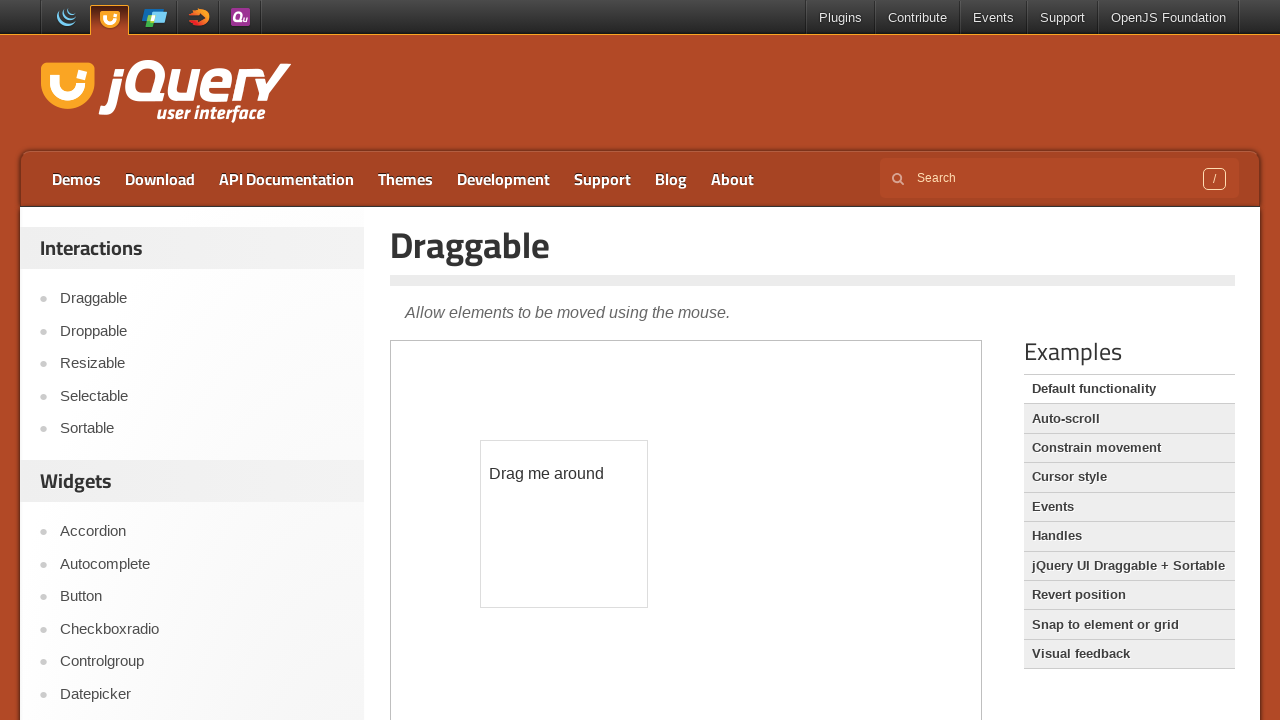

Released mouse button to complete first drag at (564, 524)
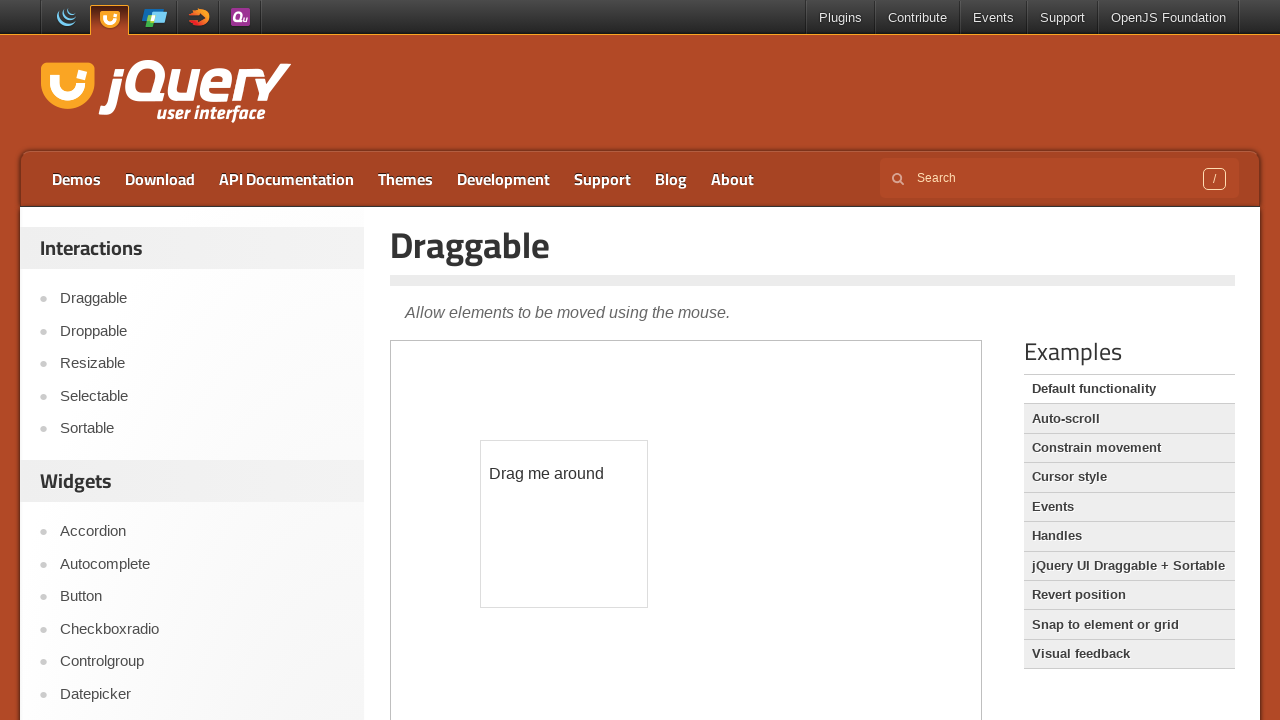

Waited 200ms for animation to settle
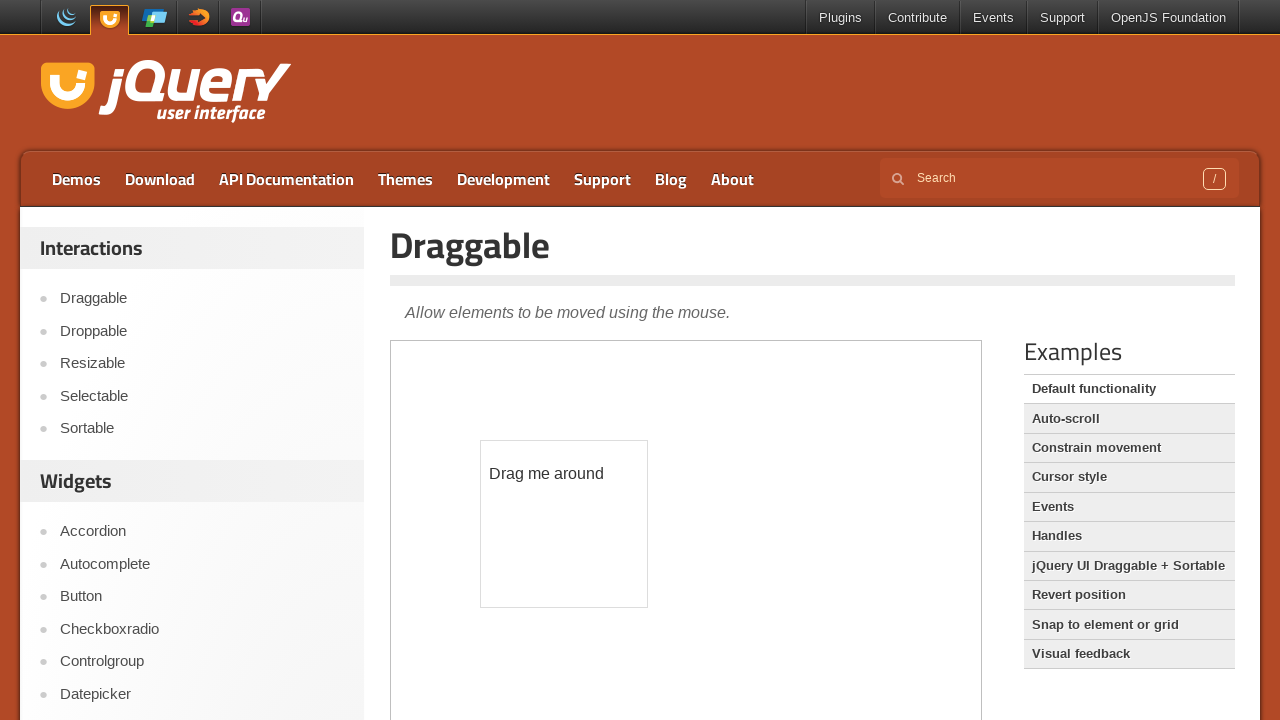

Moved mouse to element's new position after first drag at (564, 524)
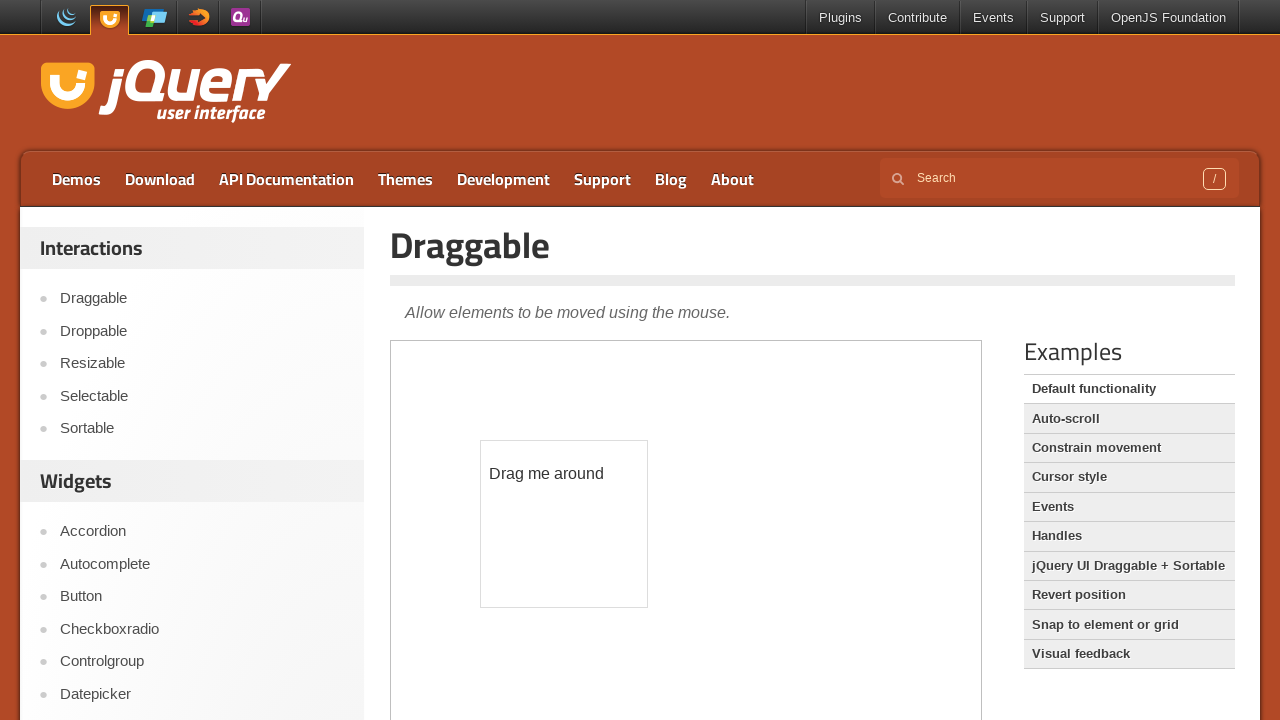

Pressed mouse button down for second drag at (564, 524)
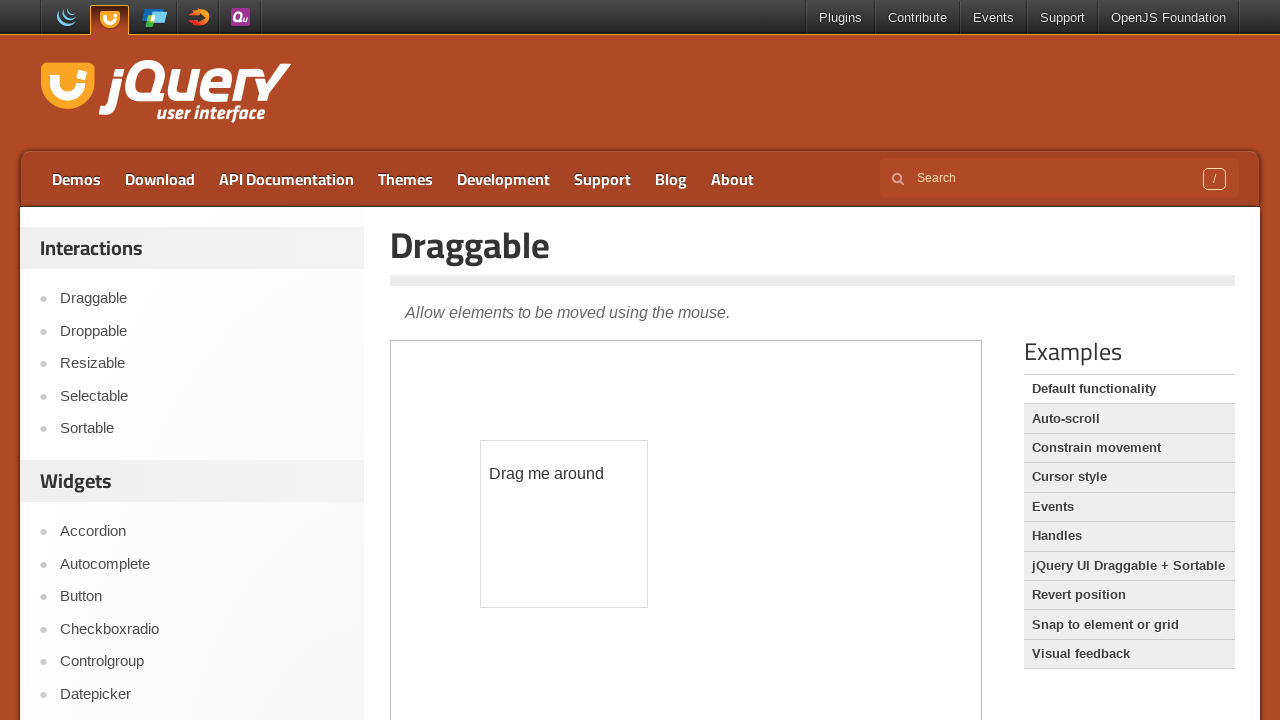

Dragged element further right and down (second drag to +80, +90) at (644, 614)
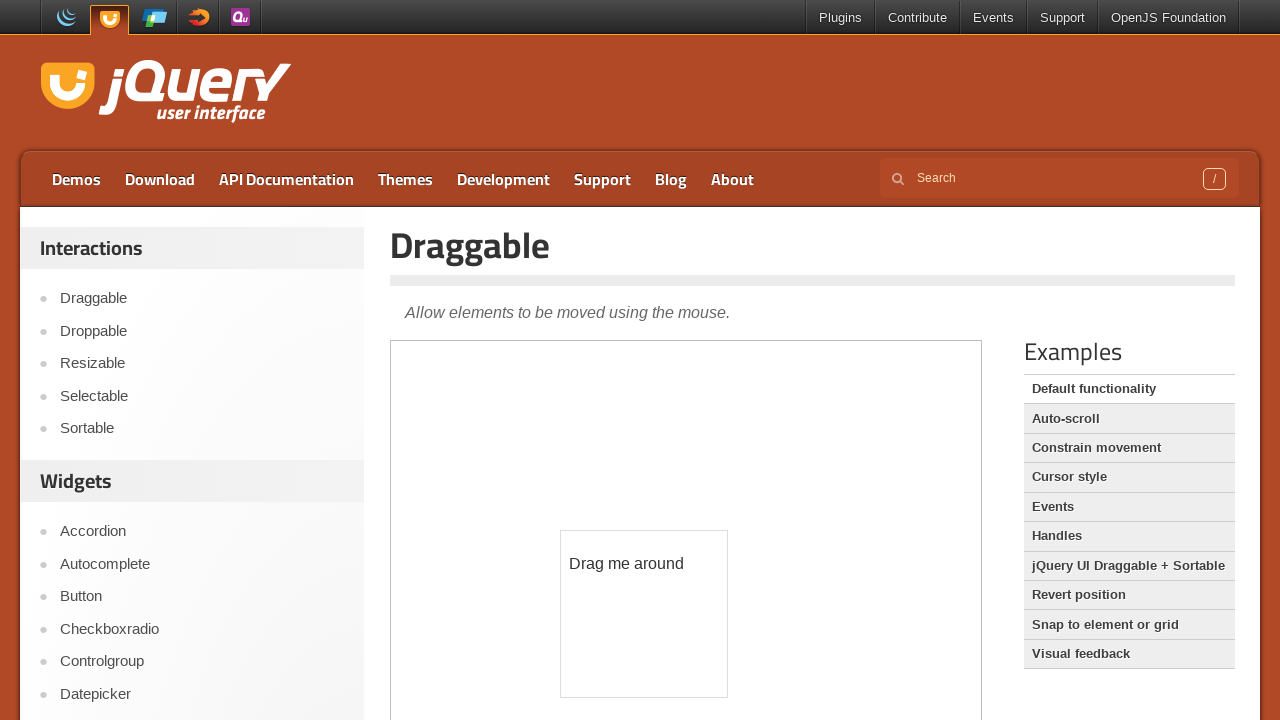

Released mouse button to complete second drag at (644, 614)
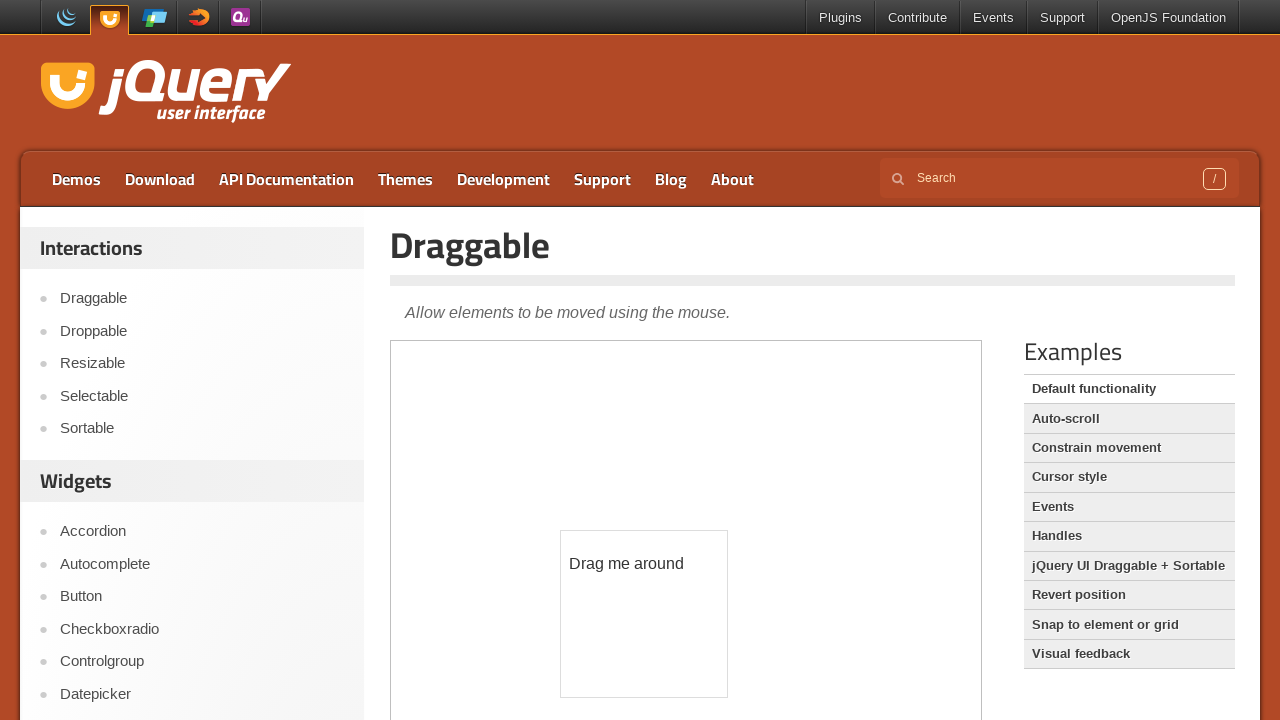

Waited 200ms for animation to settle
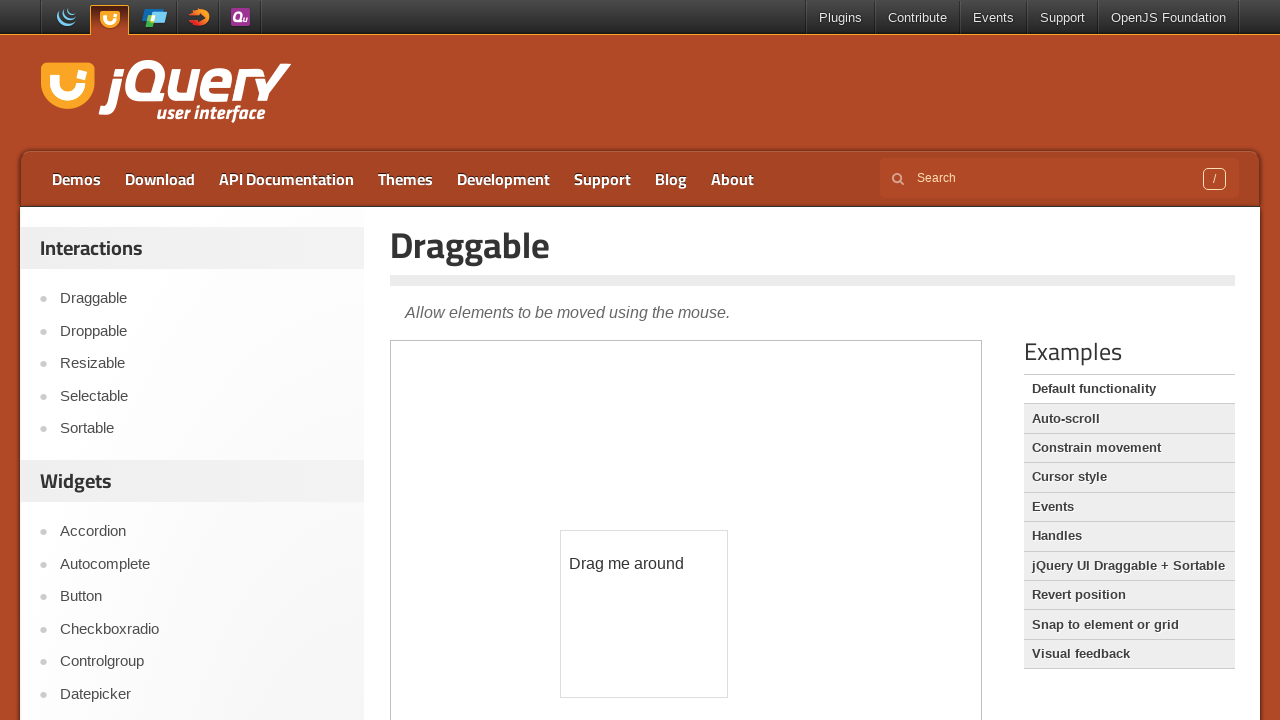

Moved mouse to element's position after second drag at (644, 614)
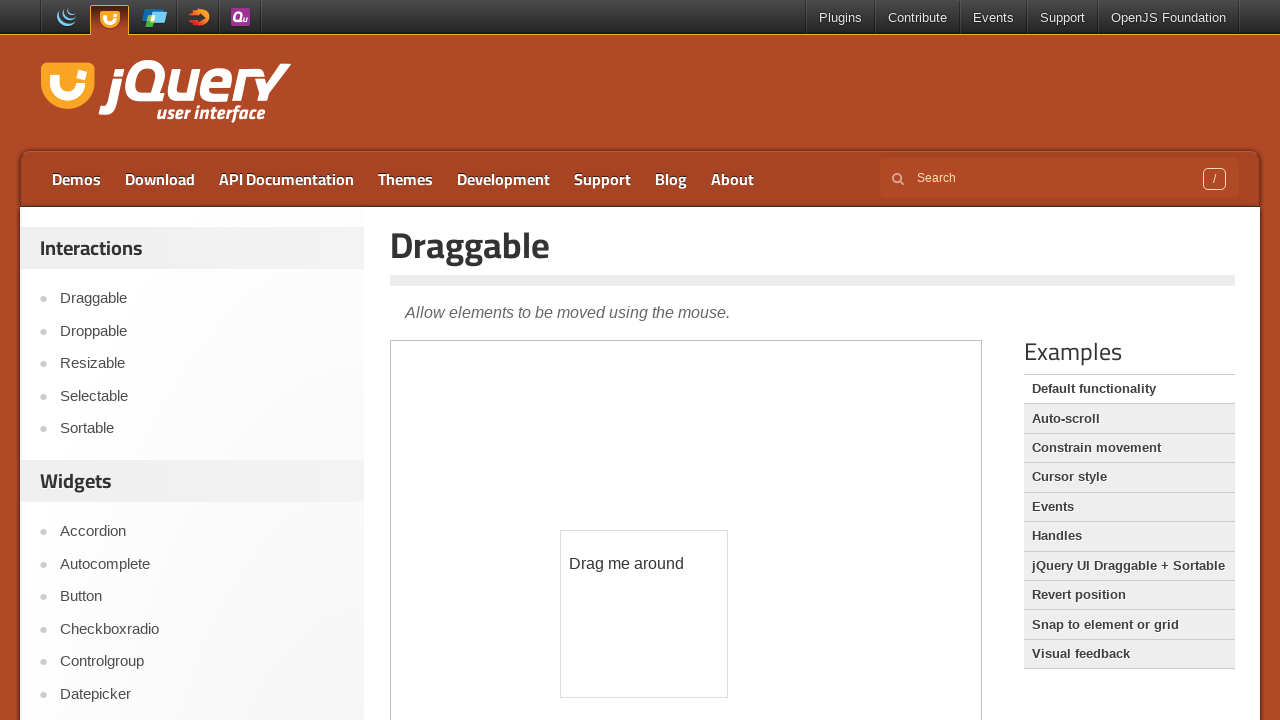

Pressed mouse button down for third drag at (644, 614)
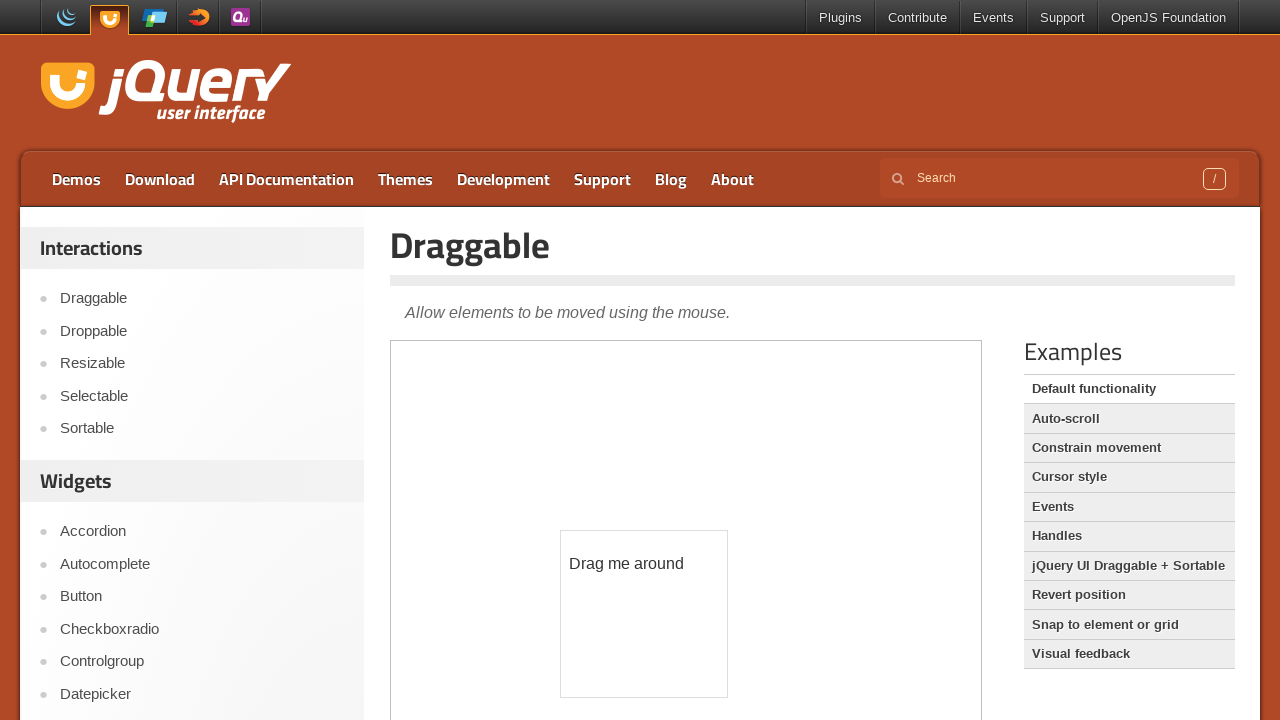

Dragged element left and up (third drag to -70, -80) at (574, 534)
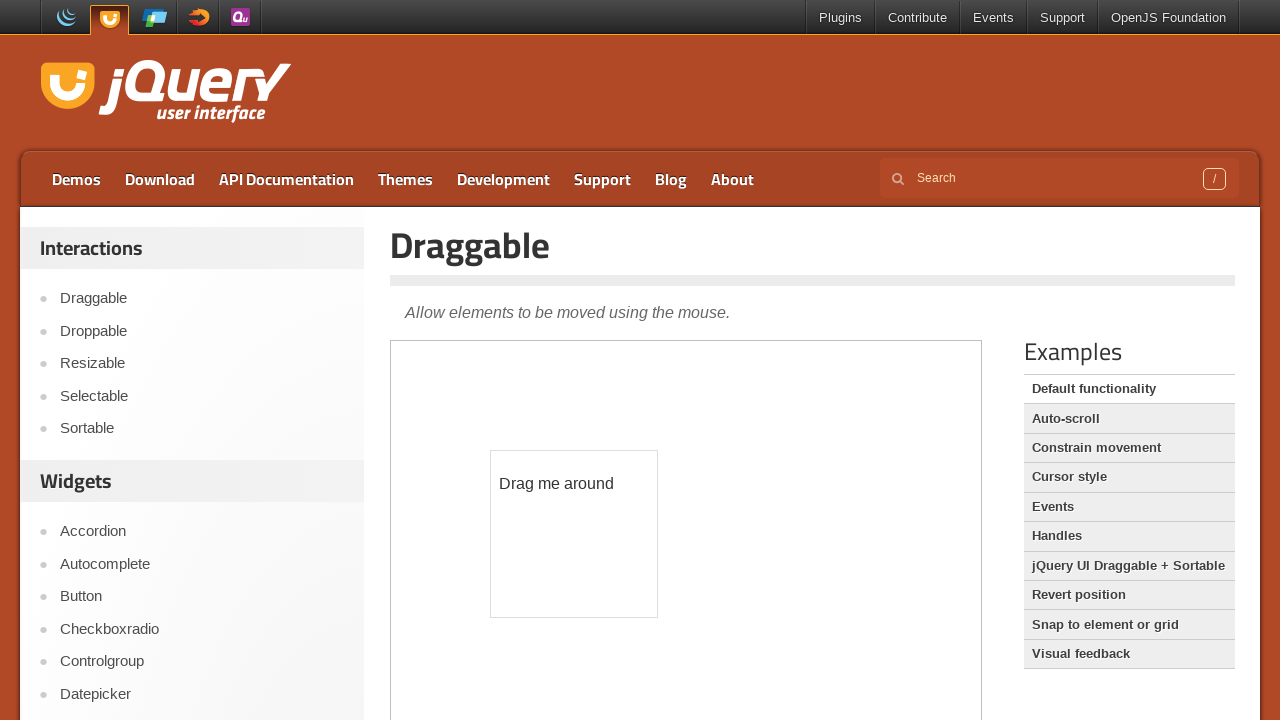

Released mouse button to complete third drag at (574, 534)
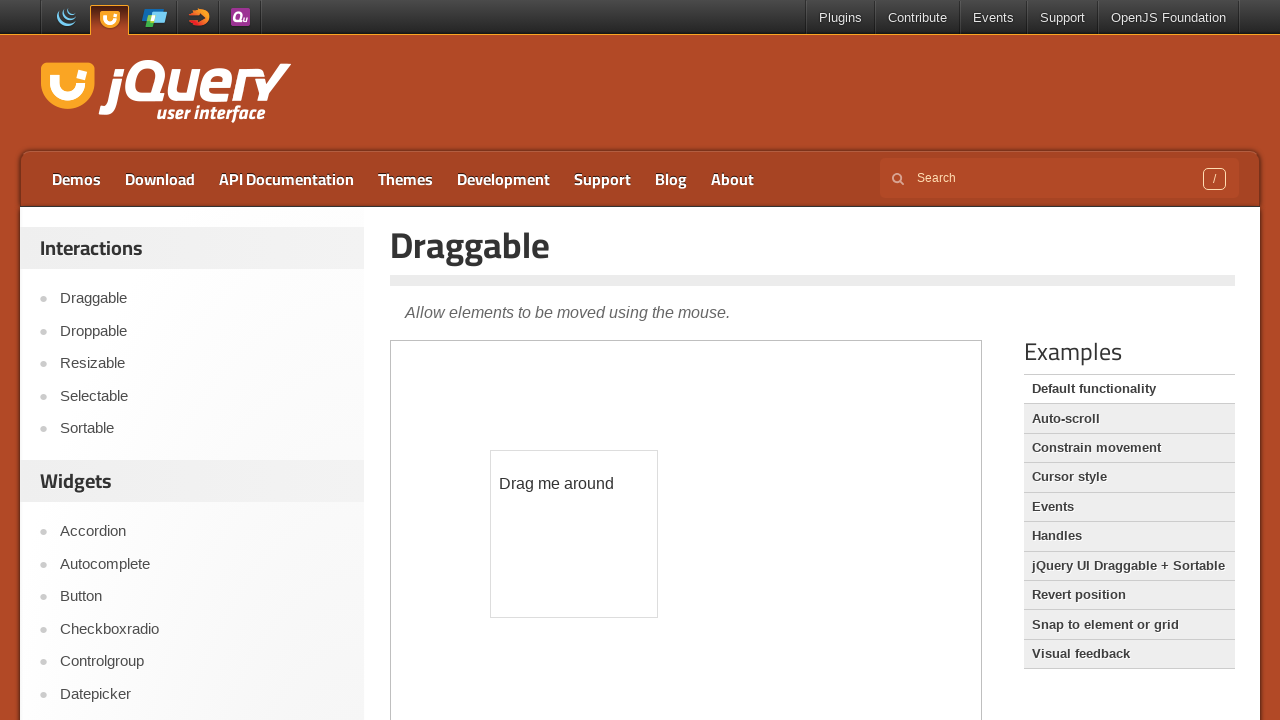

Waited 200ms for animation to settle
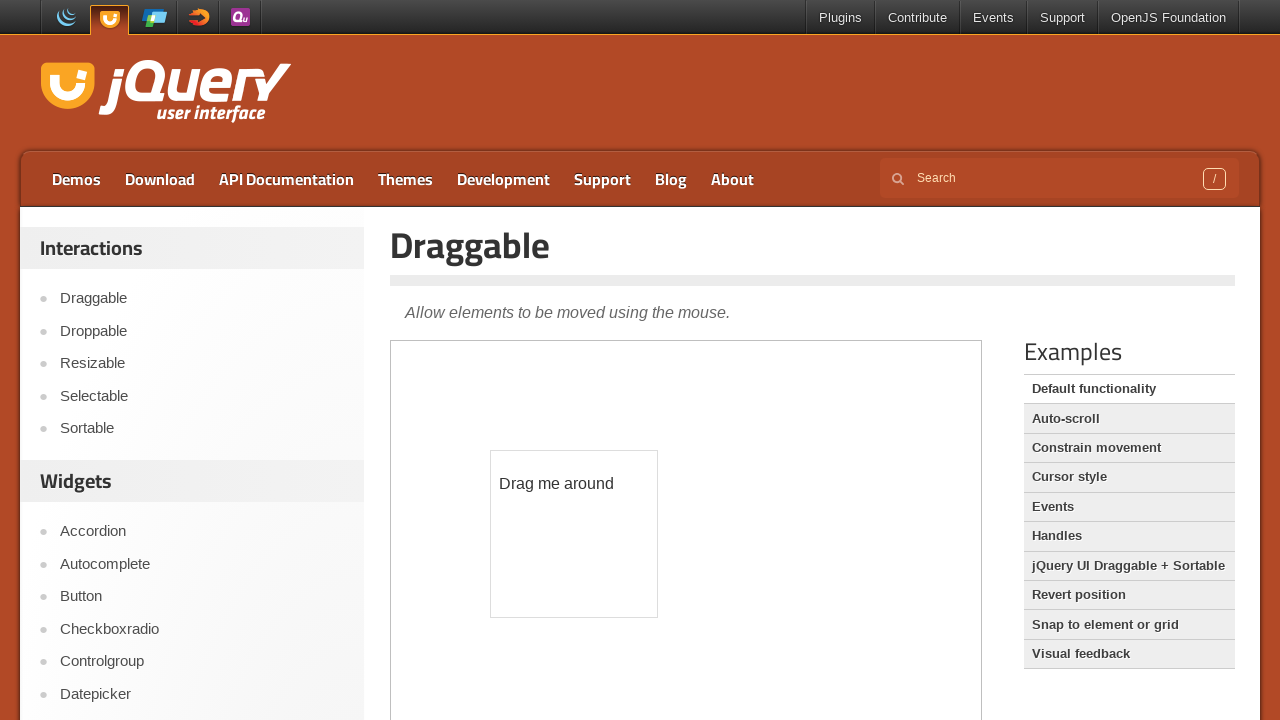

Moved mouse to element's position after third drag at (574, 534)
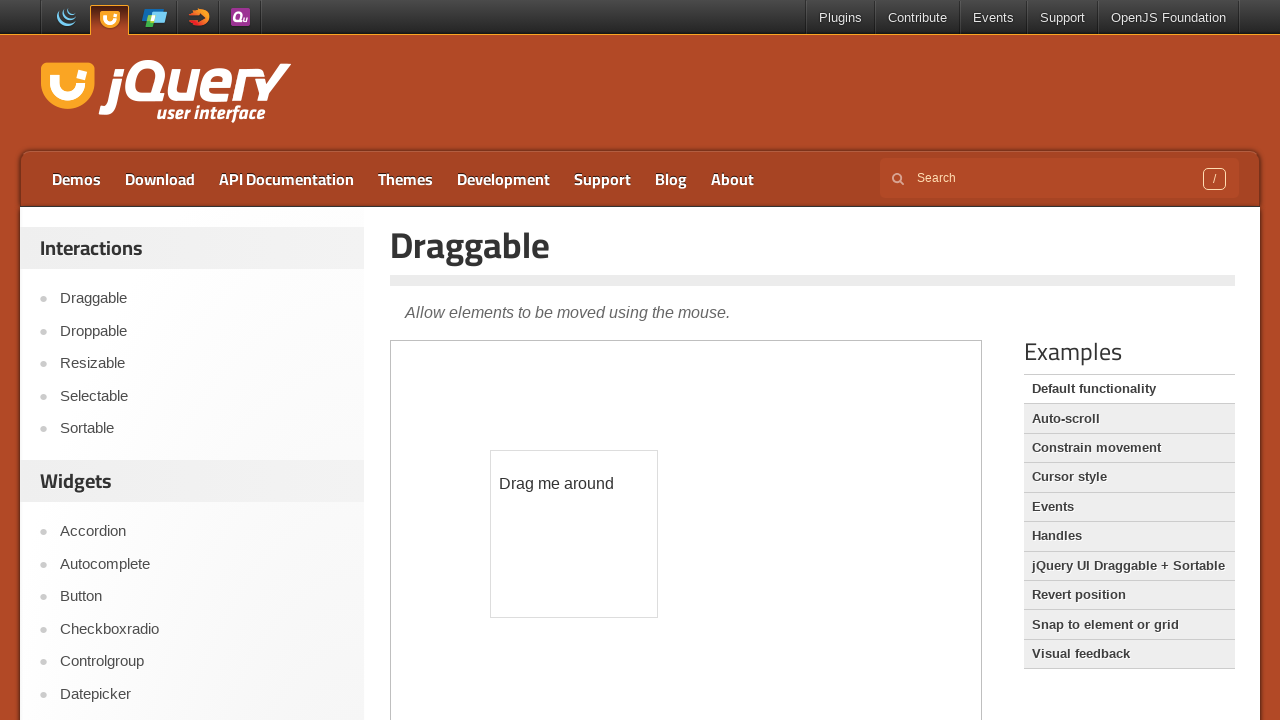

Pressed mouse button down for fourth drag at (574, 534)
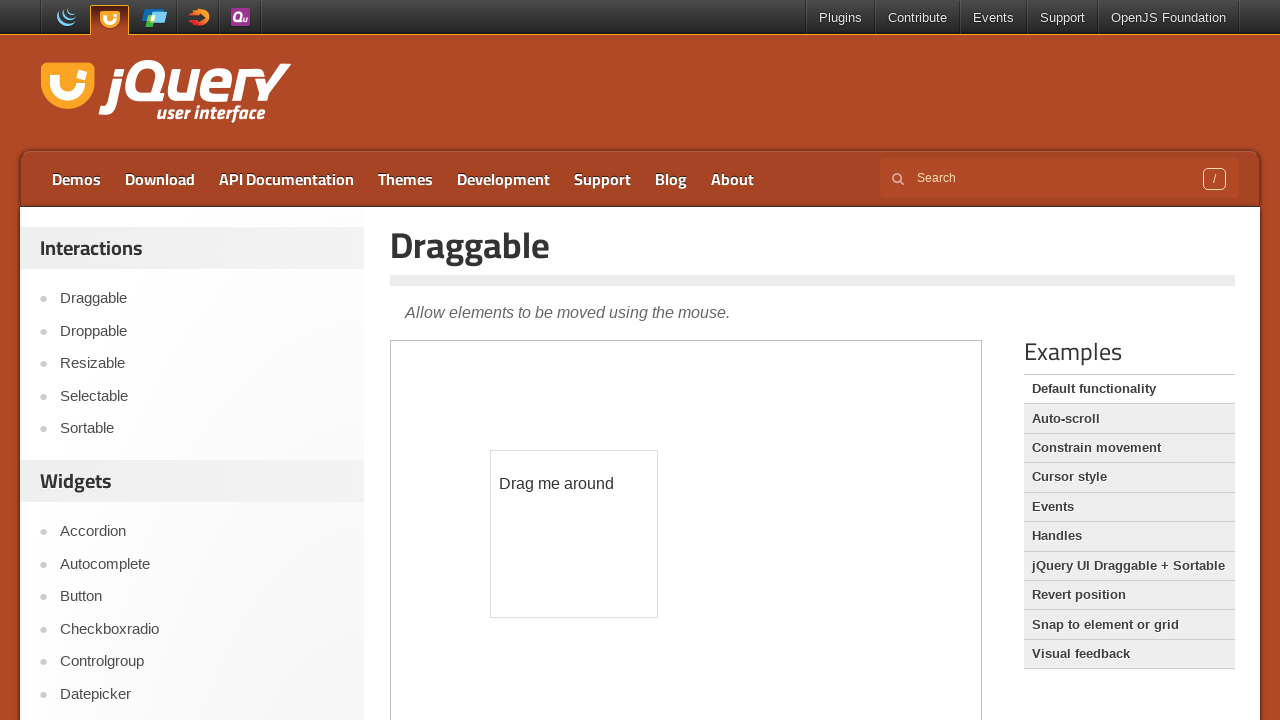

Dragged element further left and up (fourth drag to -60, -70) at (514, 464)
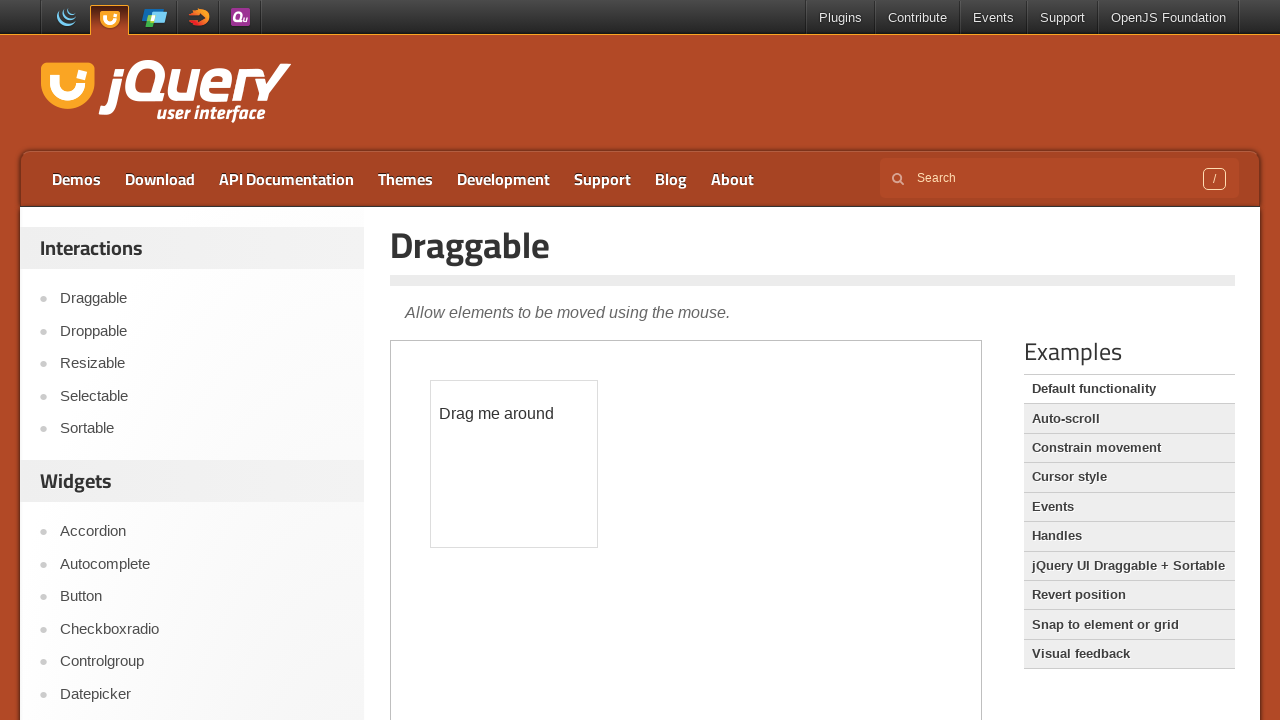

Released mouse button to complete fourth drag at (514, 464)
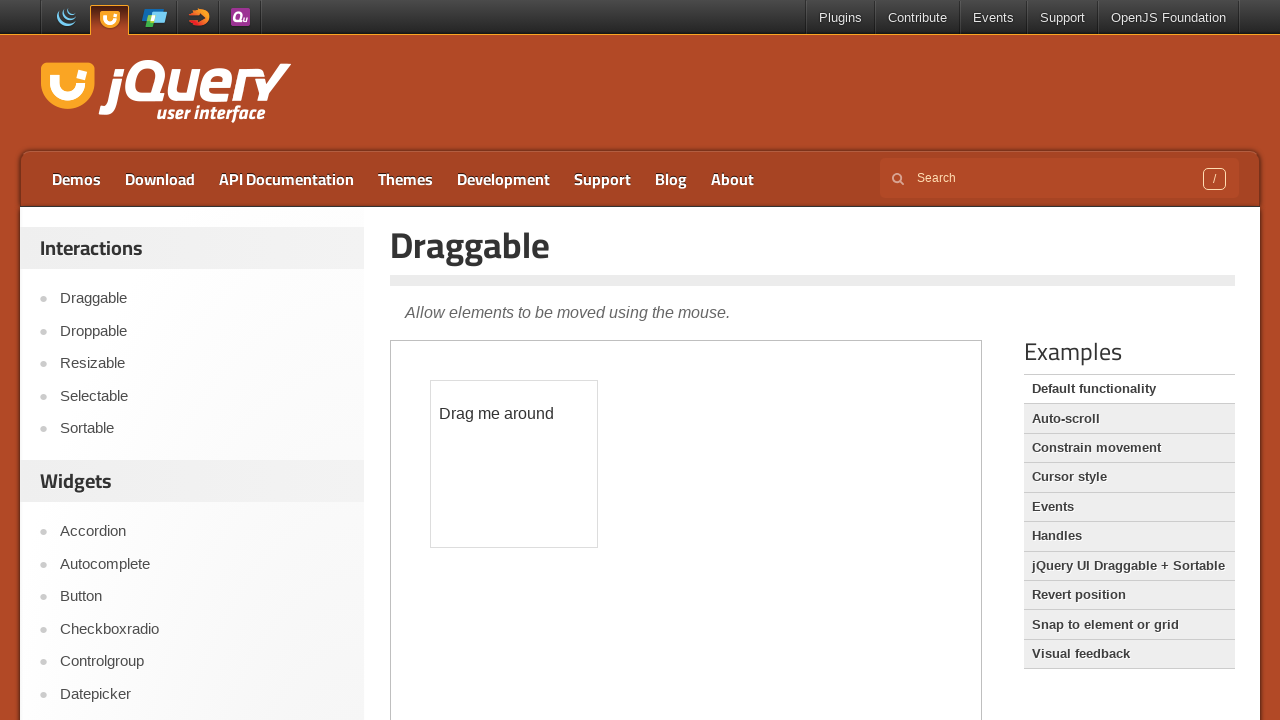

Final wait of 2000ms to observe final draggable position
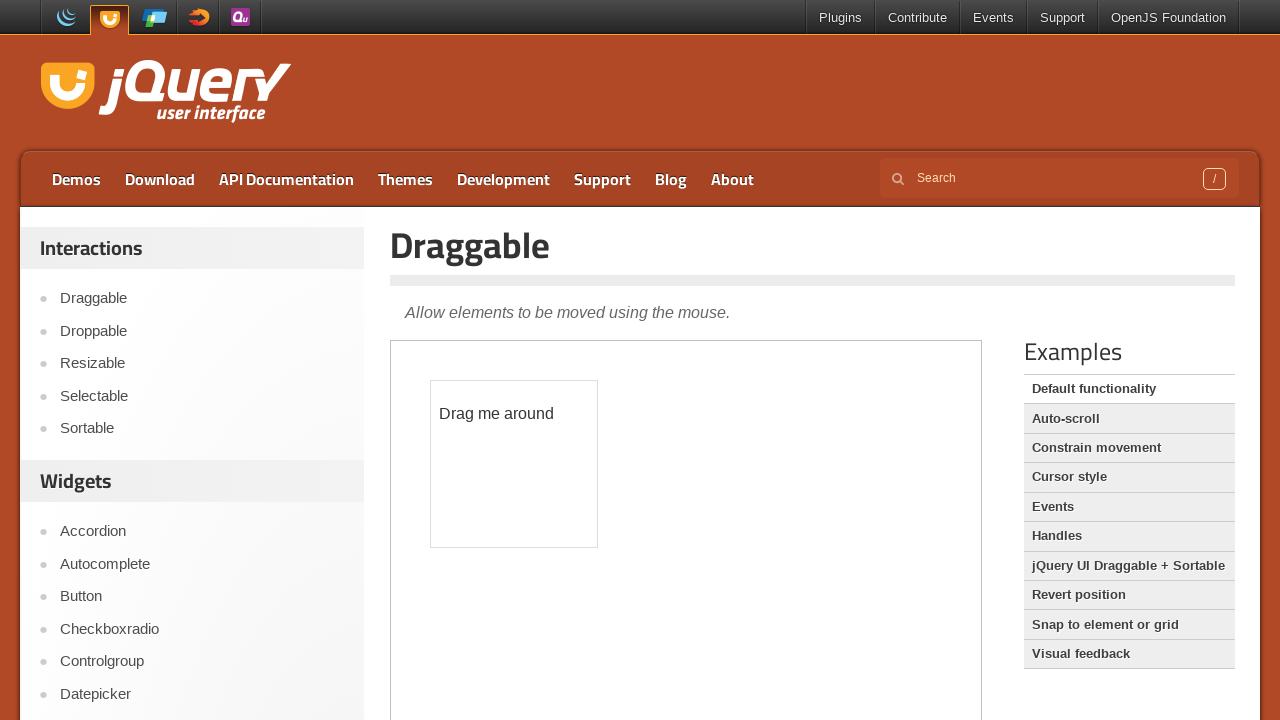

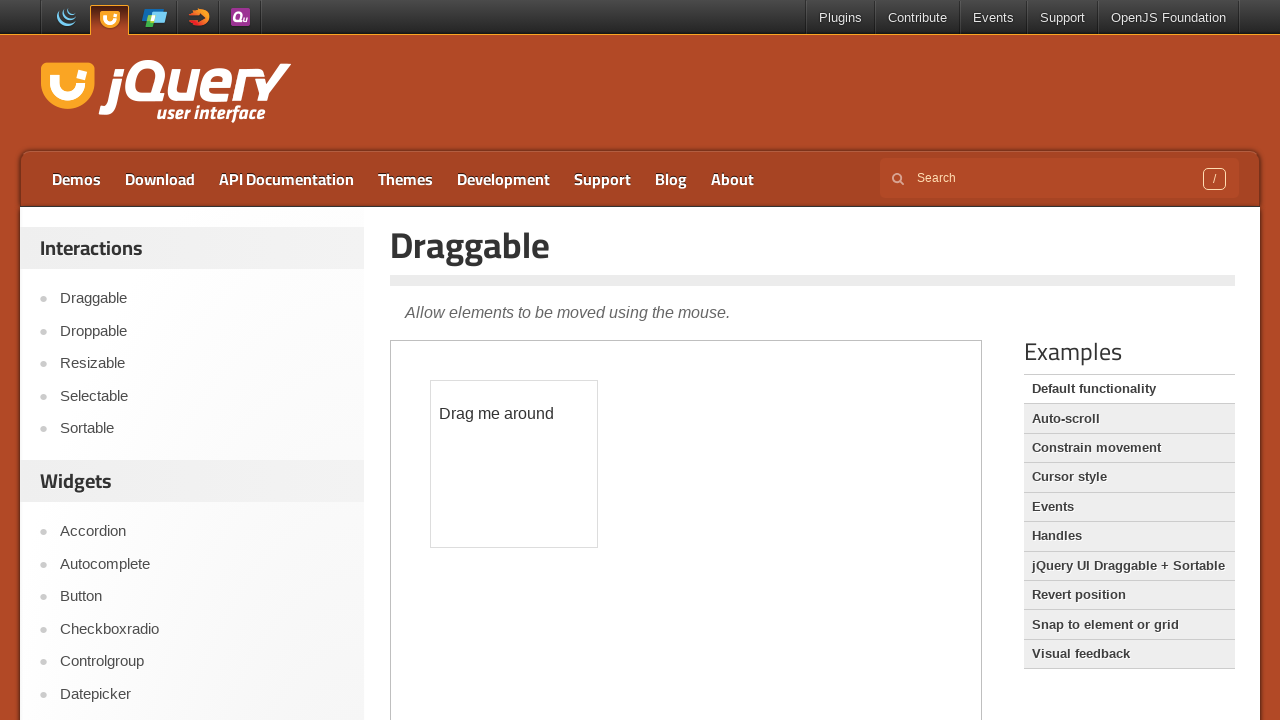